Tests right-click context menu functionality by performing a right-click action on an element and selecting the "Copy" option from the context menu

Starting URL: https://swisnl.github.io/jQuery-contextMenu/demo.html

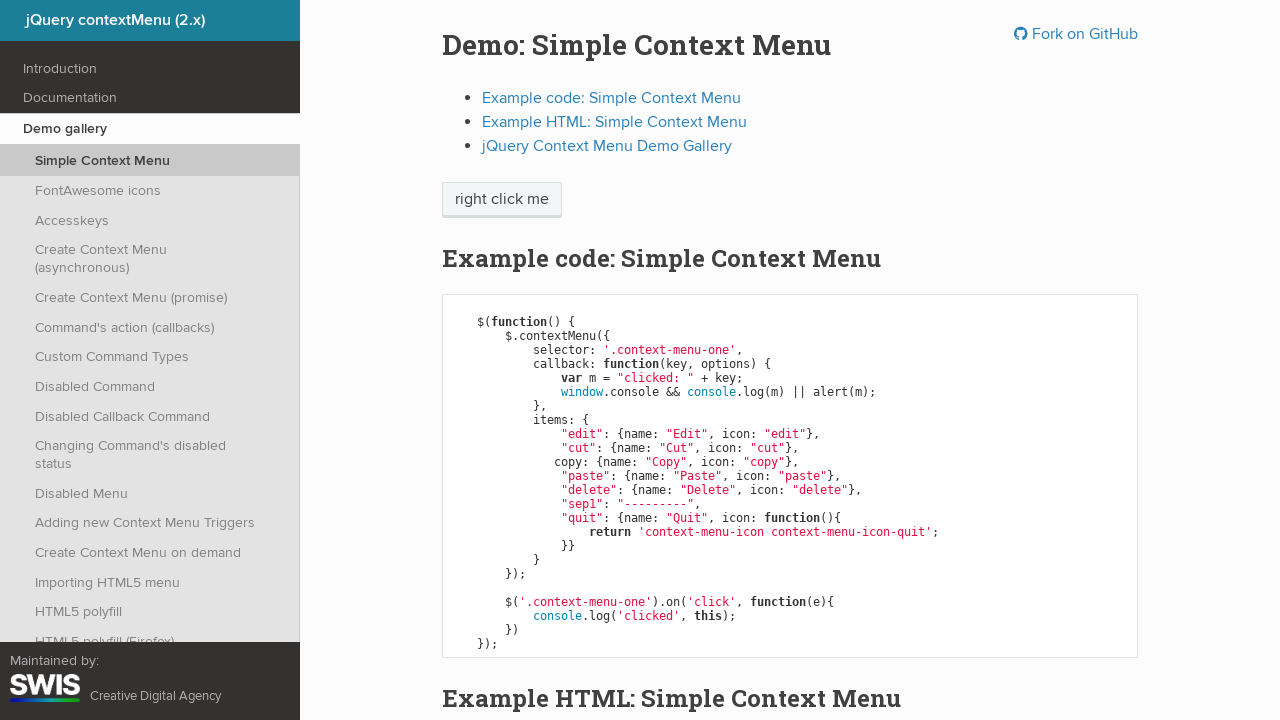

Located the 'right click me' element
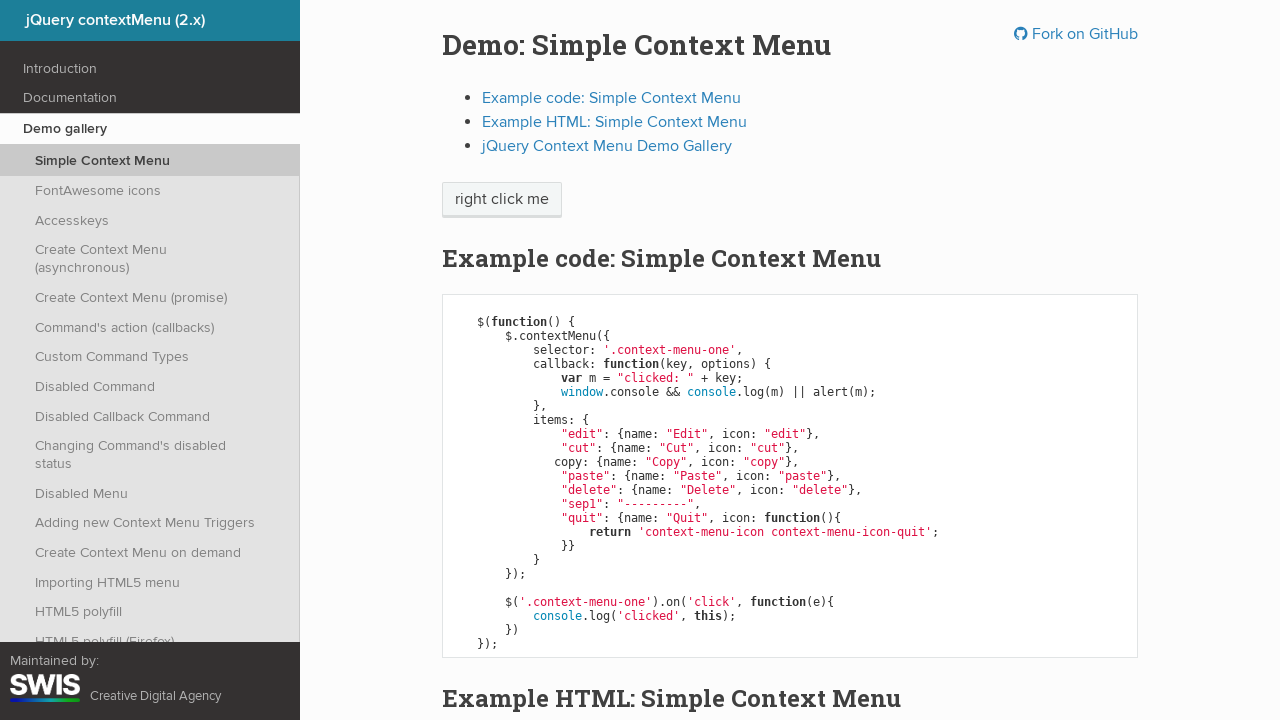

Performed right-click action on the element at (502, 200) on xpath=//span[text()='right click me']
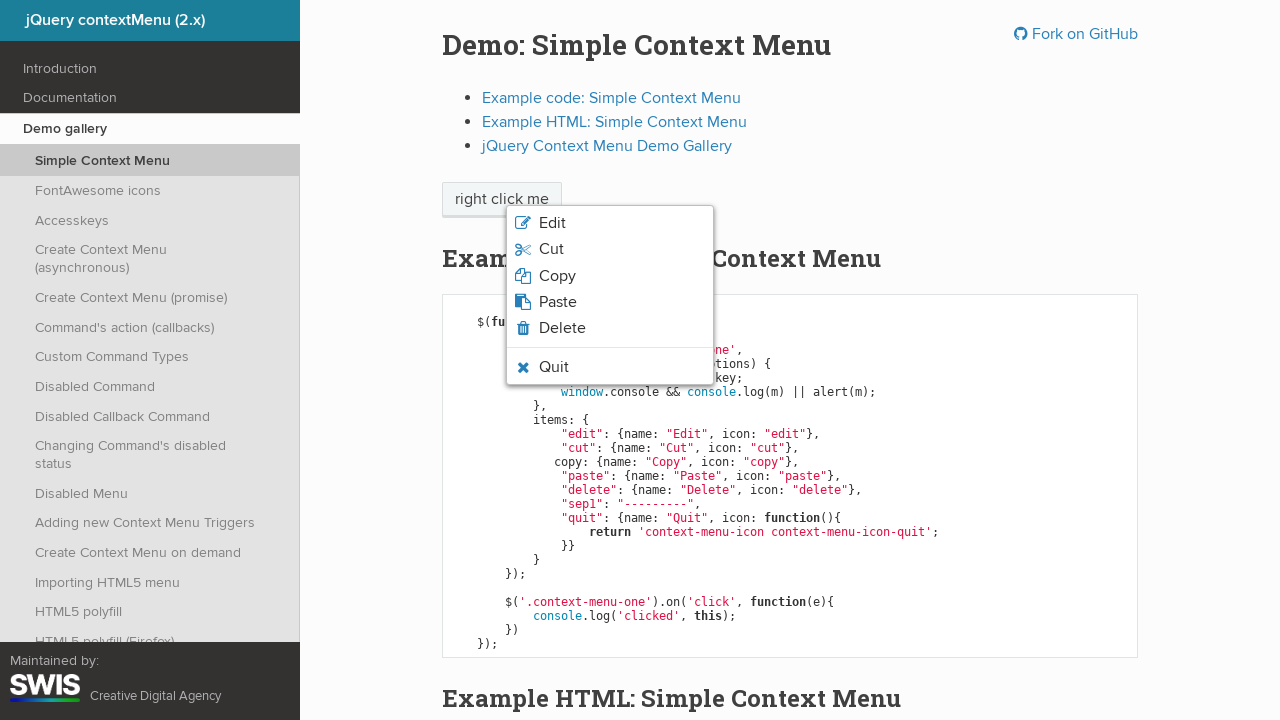

Context menu appeared with menu items
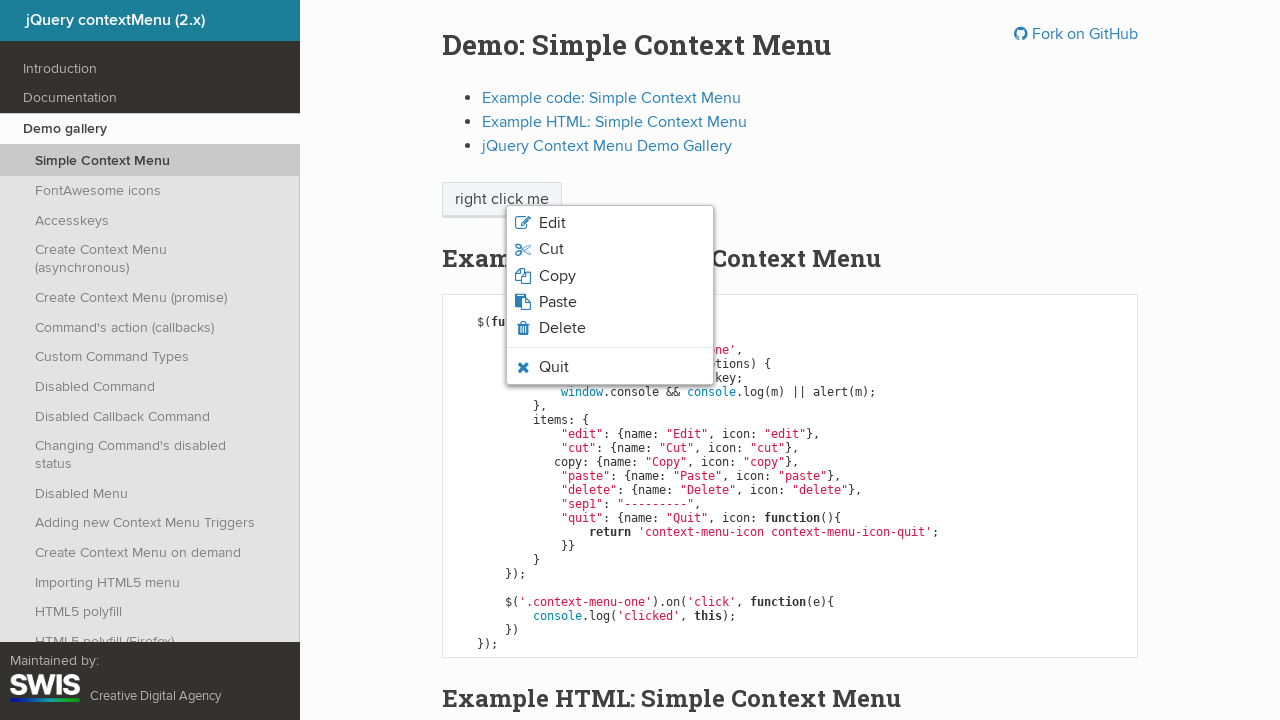

Clicked on 'Copy' option from the context menu at (557, 276) on xpath=//ul[@class='context-menu-list context-menu-root']/li[contains(@class,'con
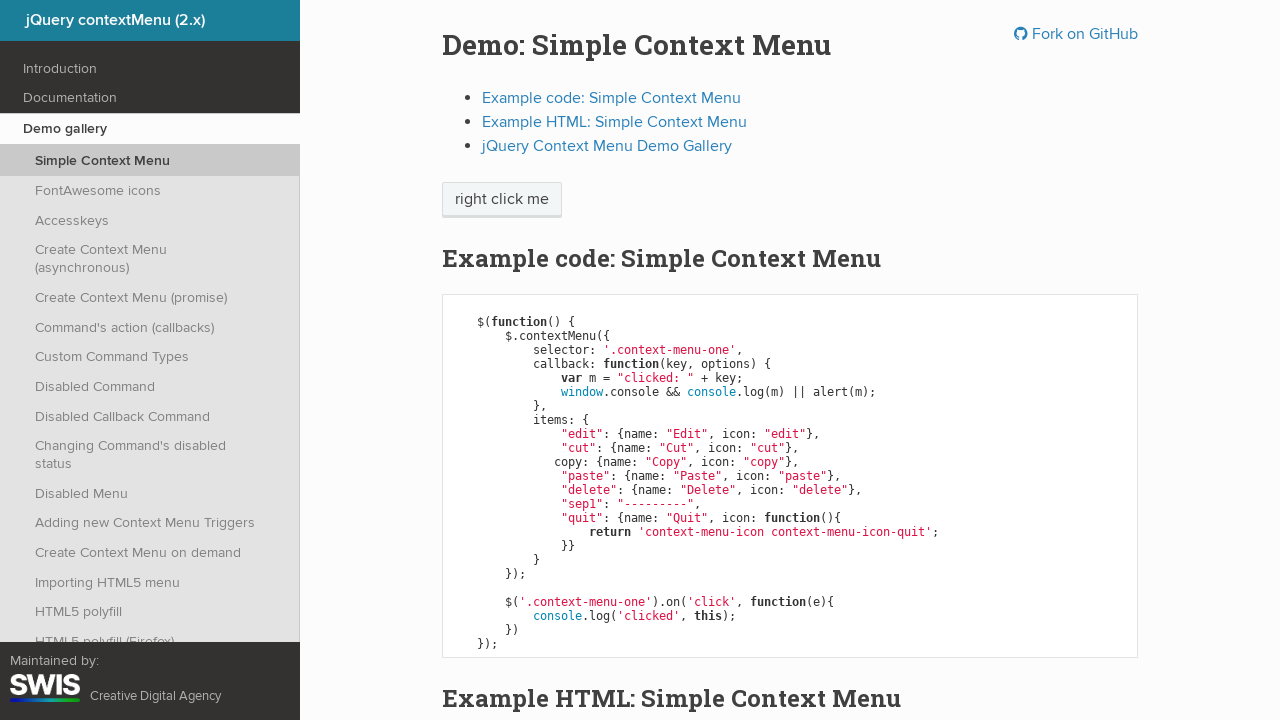

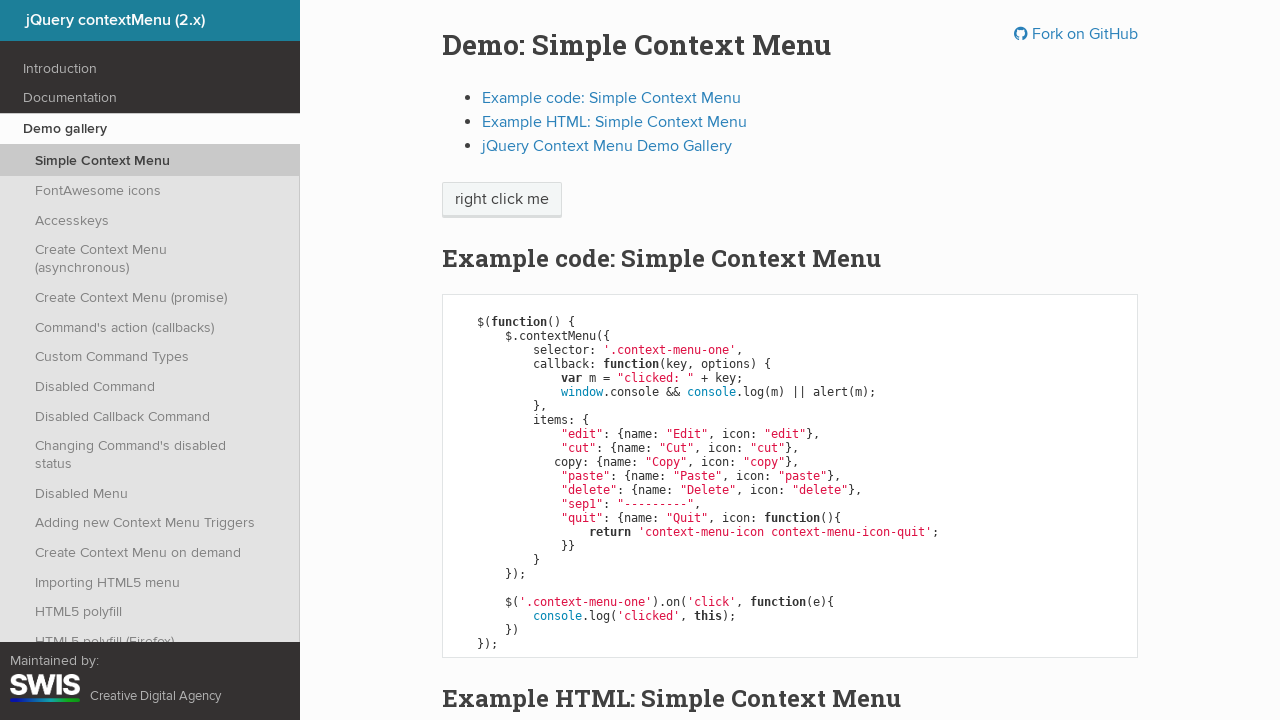